Tests clicking radio buttons in a radio group and verifying selection

Starting URL: http://antoniotrindade.com.br/treinoautomacao/elementsweb.html

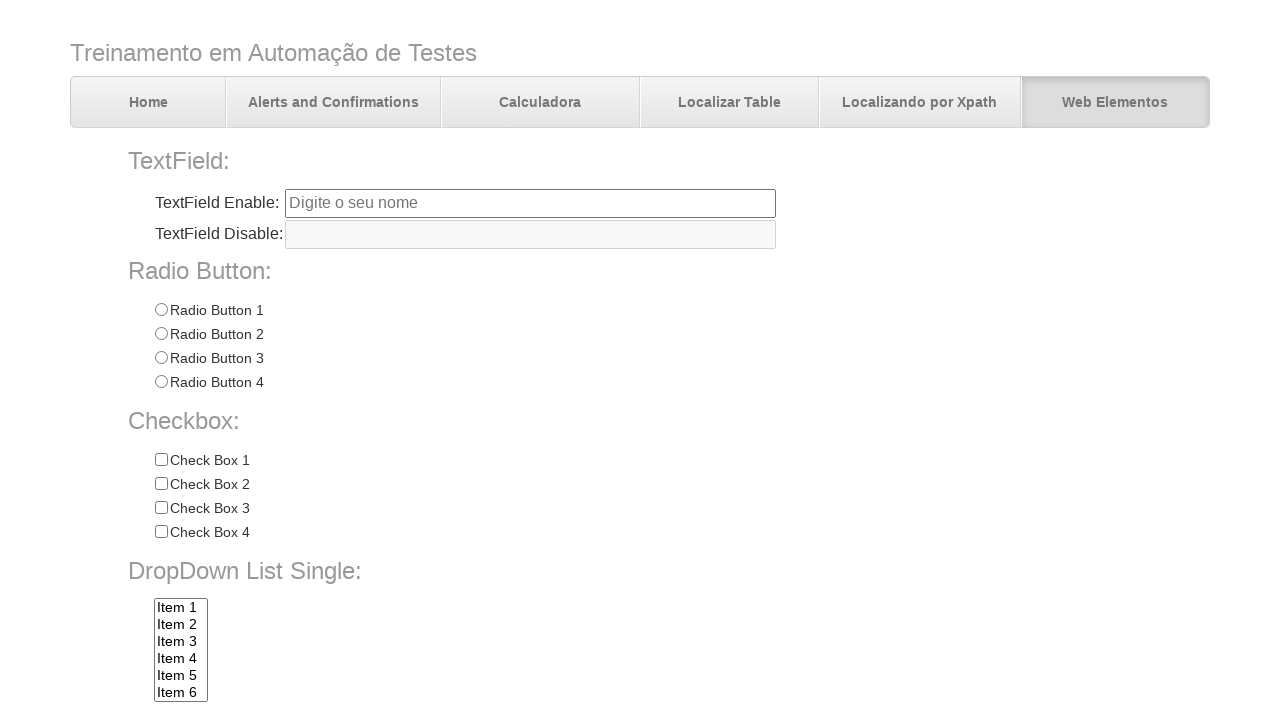

Navigated to radio group test page
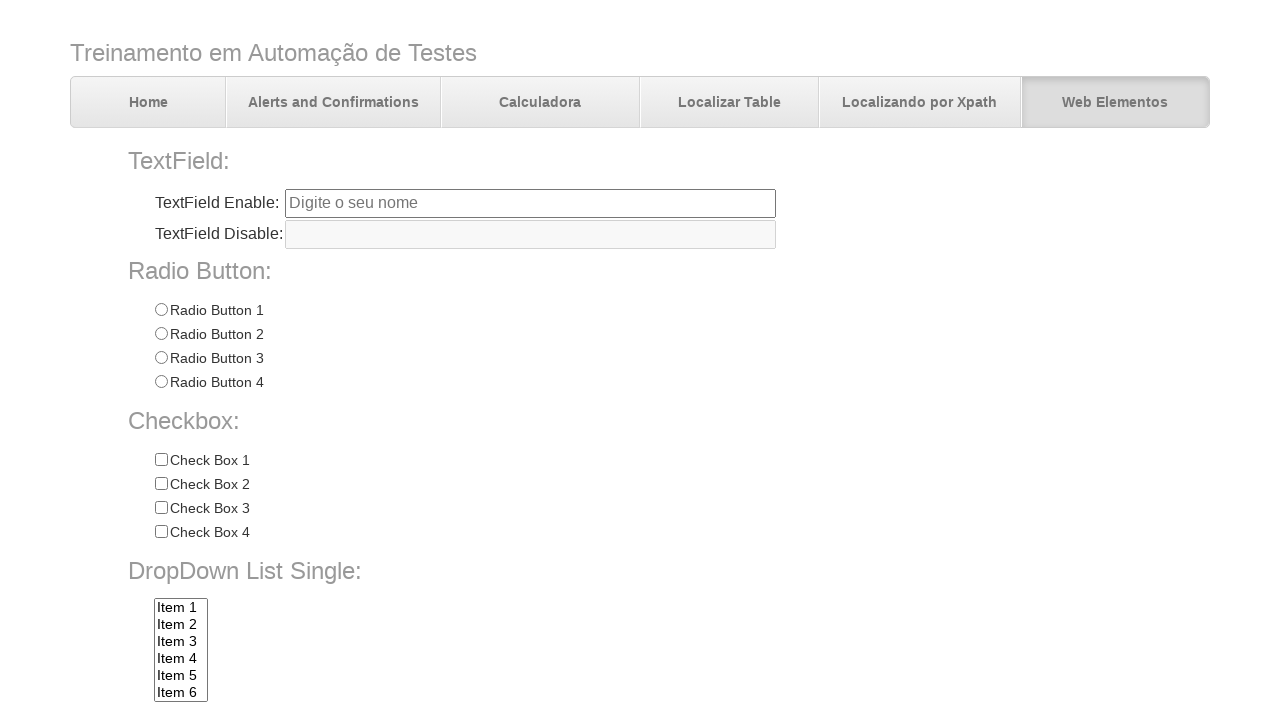

Clicked second radio button in radio group at (161, 334) on input[name='radioGroup1'] >> nth=1
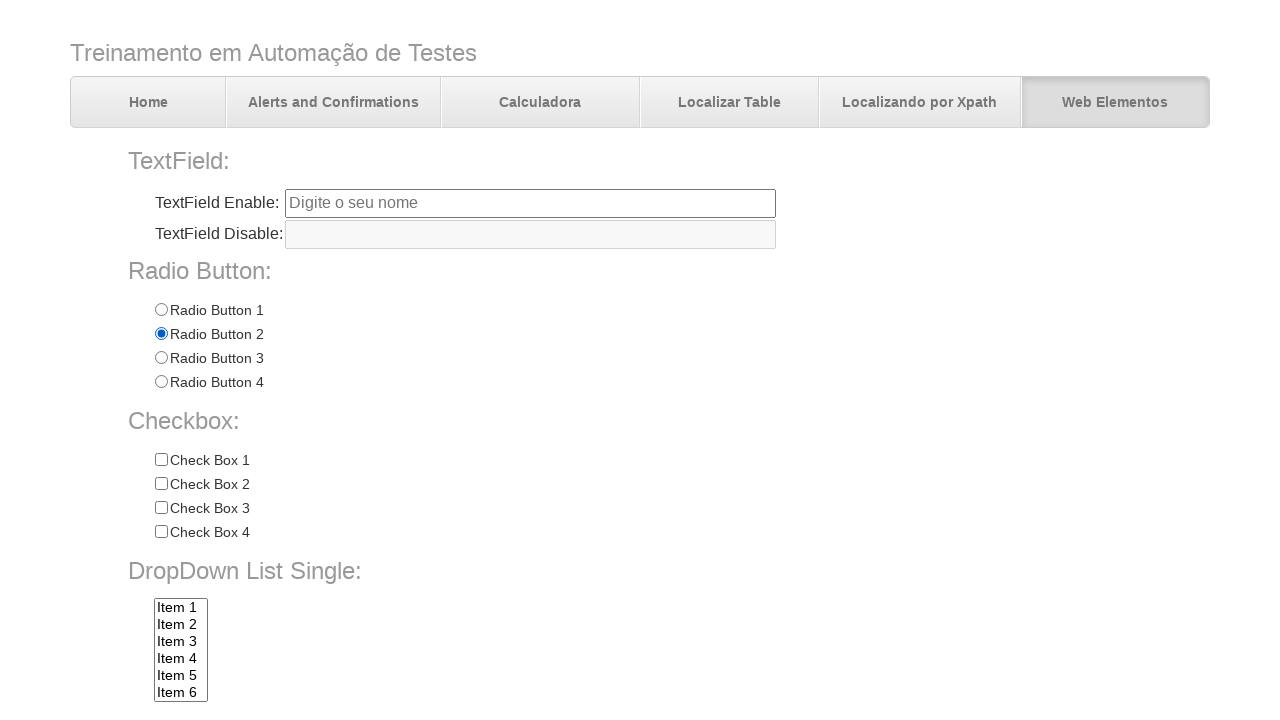

Clicked third radio button in radio group at (161, 358) on input[name='radioGroup1'] >> nth=2
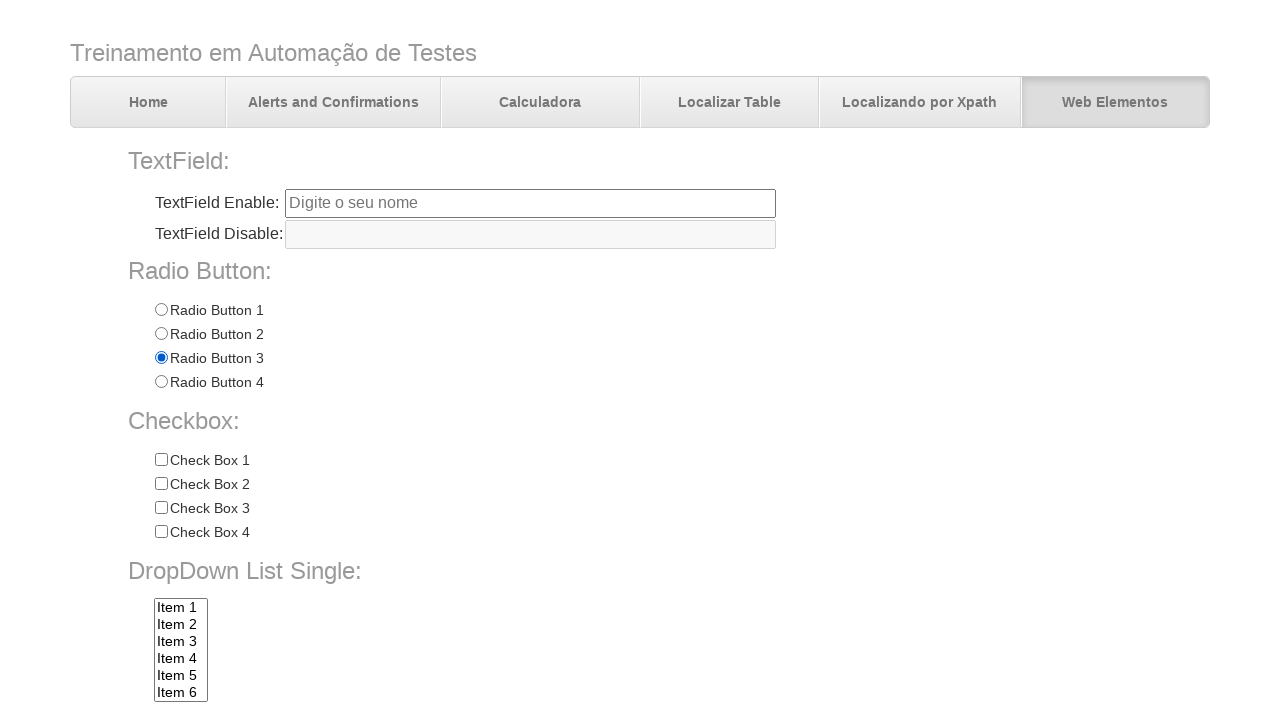

Verified third radio button is checked
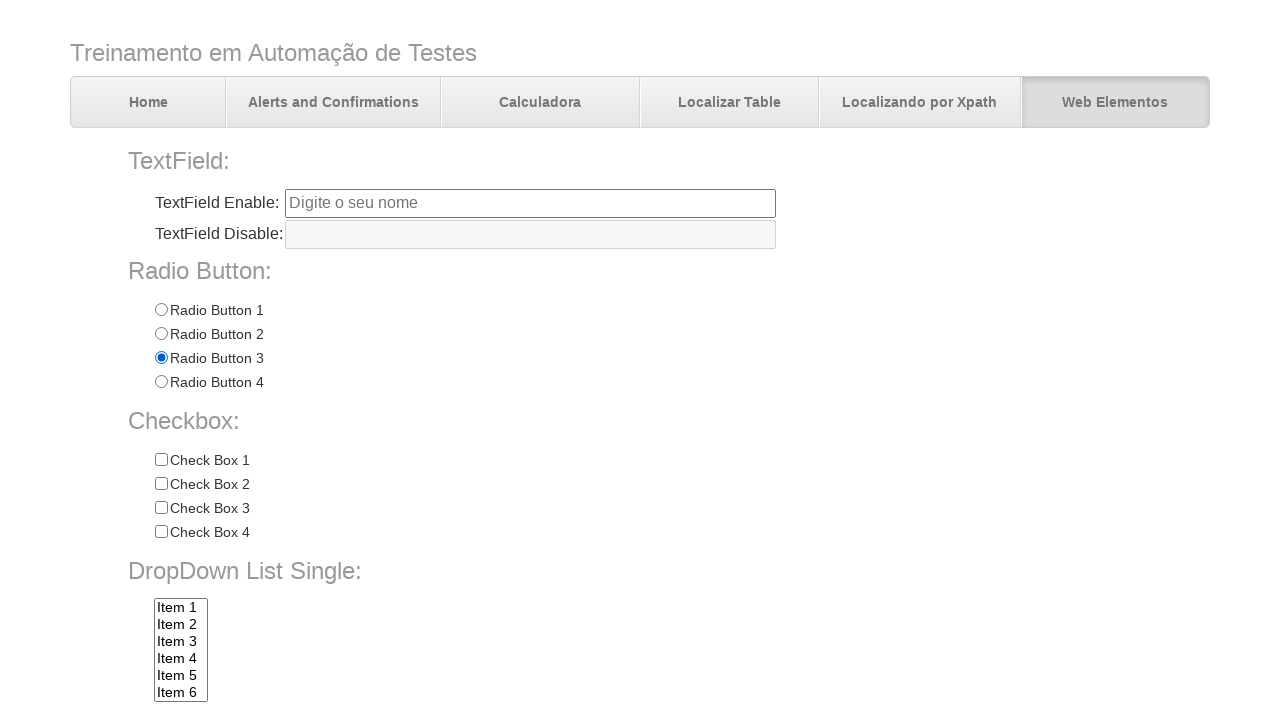

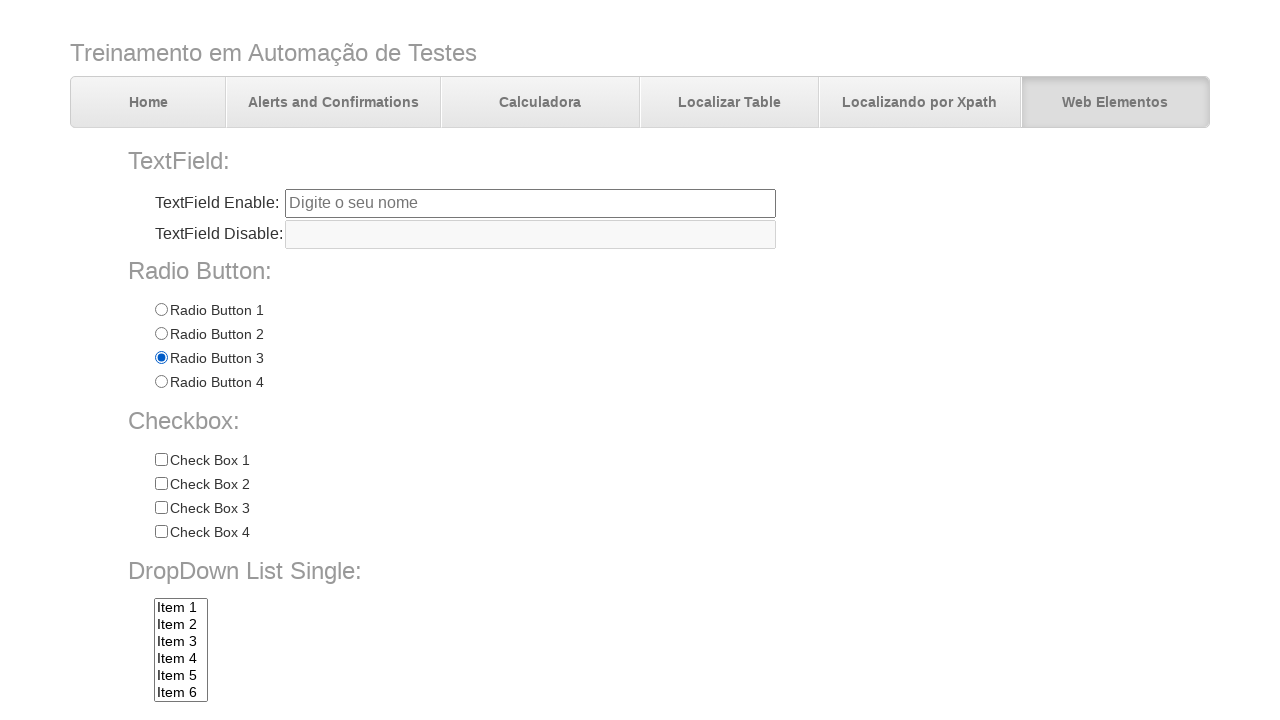